Tests clicking on a link that opens a popup window on the omayo test blog page, demonstrating browser window handling.

Starting URL: http://omayo.blogspot.com/

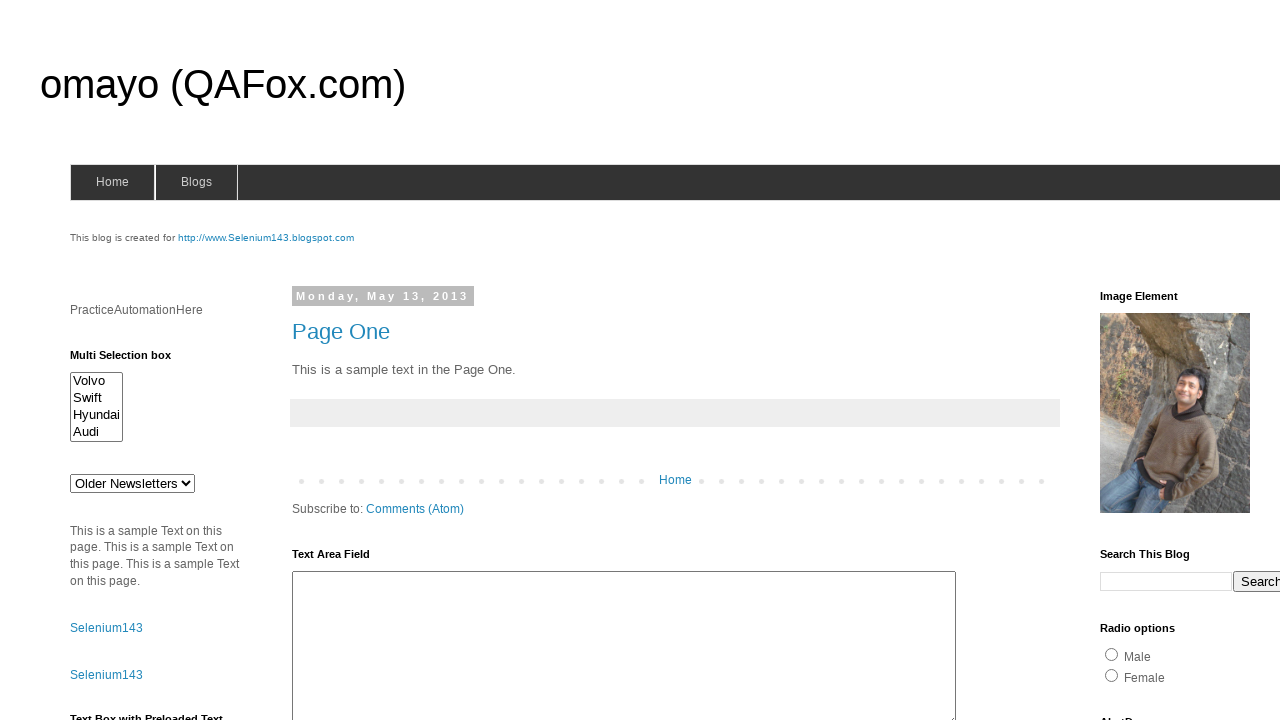

Navigated to omayo test blog homepage
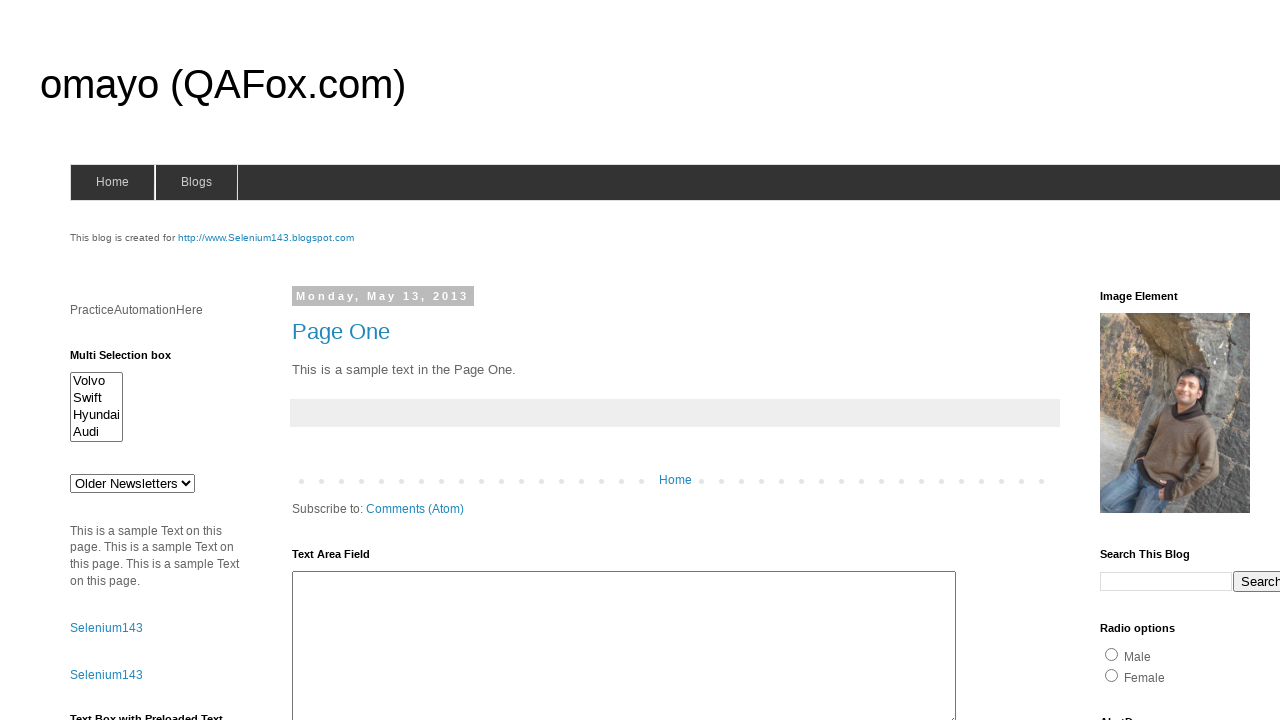

Clicked on 'Open a popup window' link at (132, 360) on xpath=//a[text()='Open a popup window']
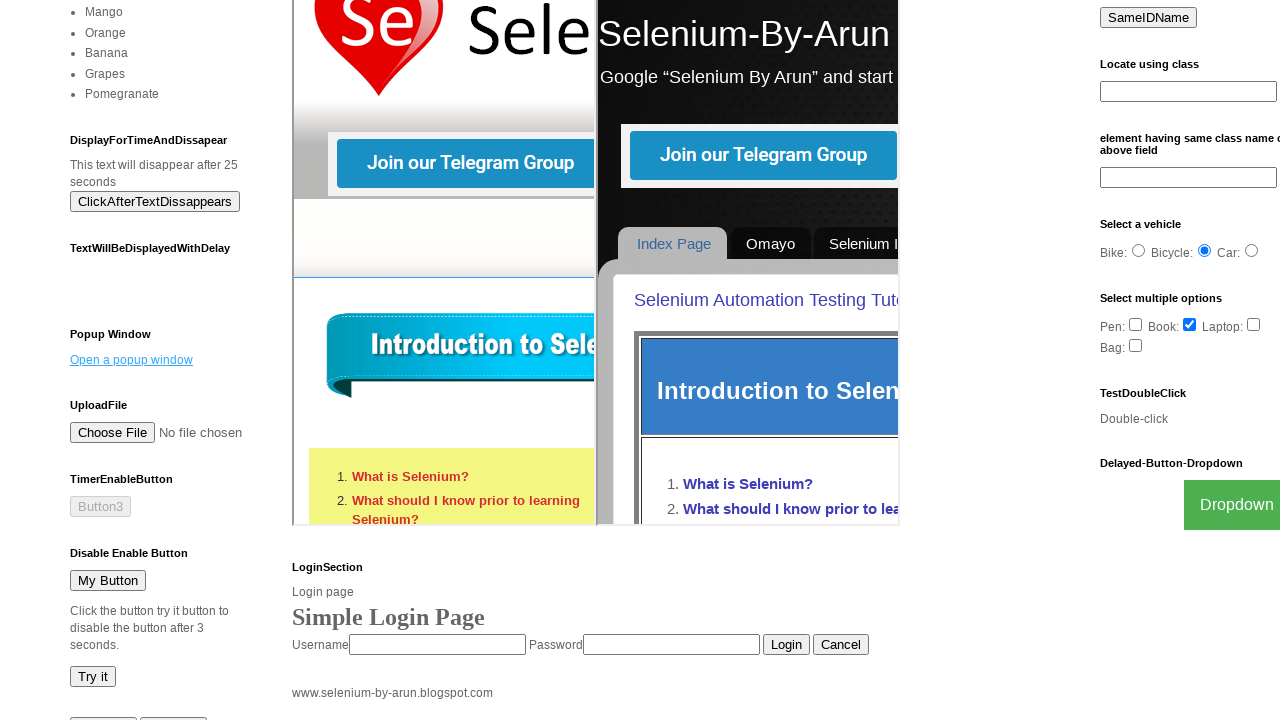

Waited 2 seconds for popup window to open
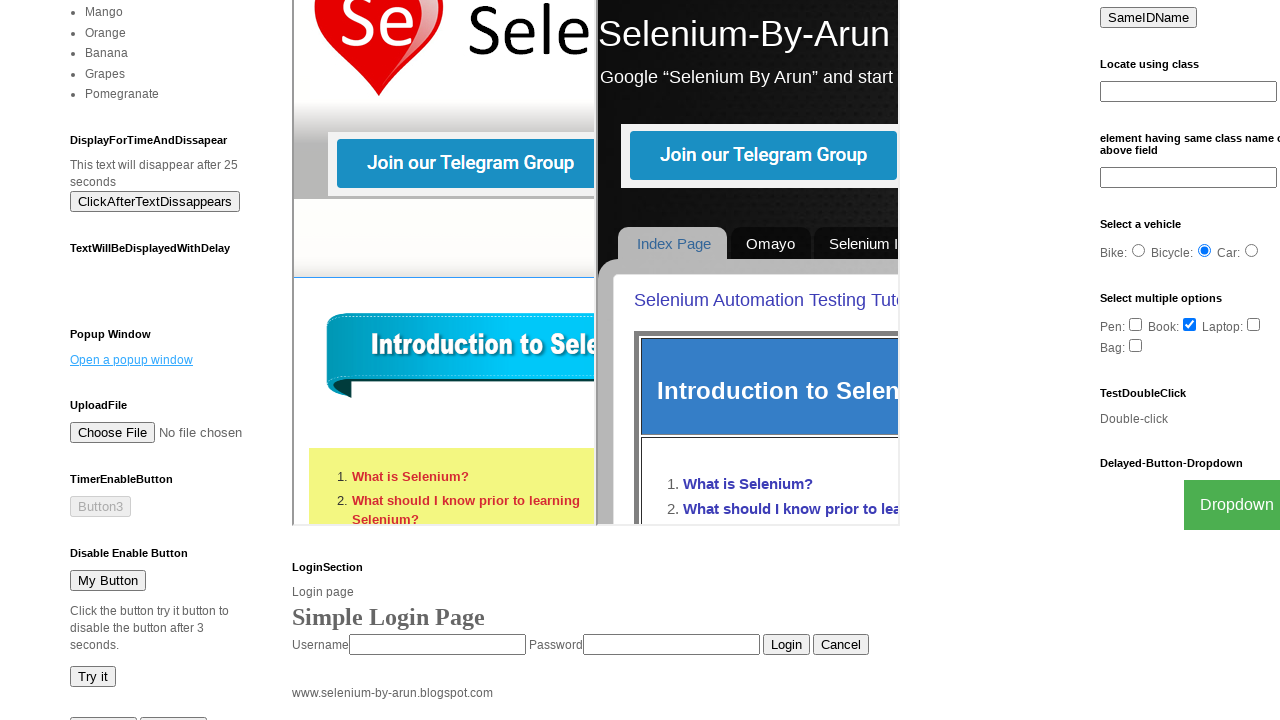

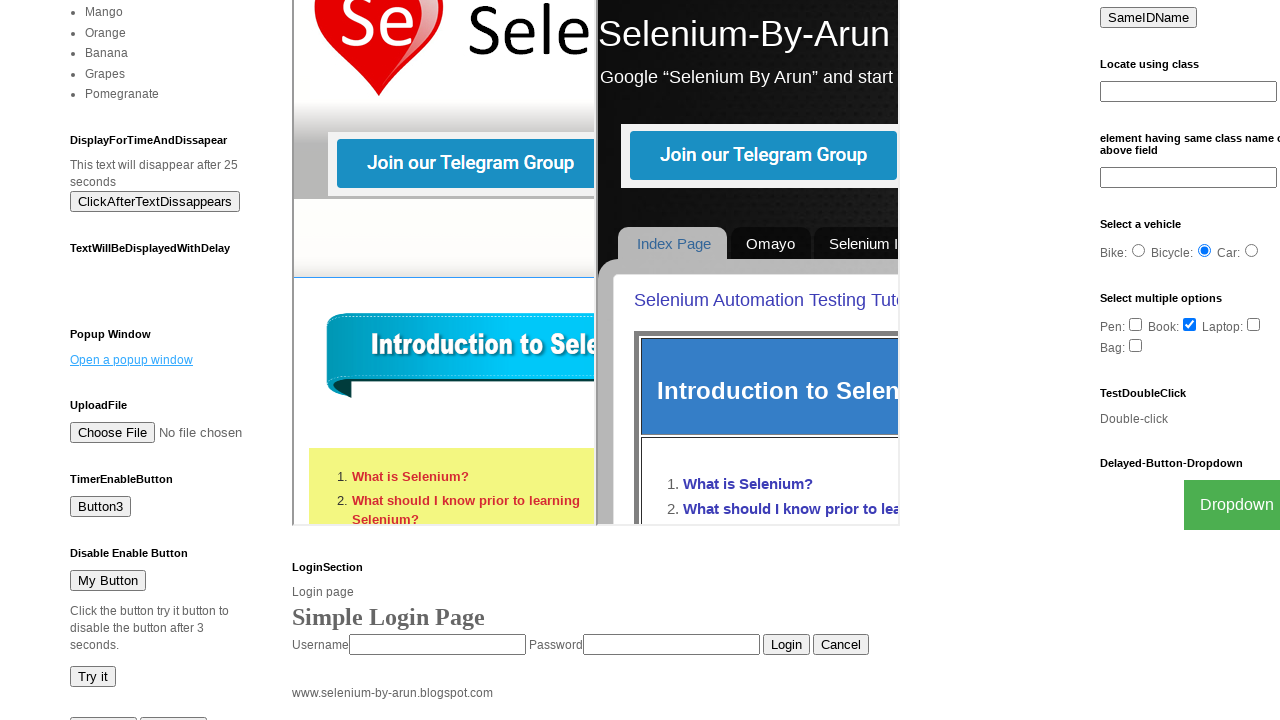